Tests reading a hidden attribute value from an element, calculating a math formula, and submitting the form with checkbox and radio button interactions.

Starting URL: http://suninjuly.github.io/get_attribute.html

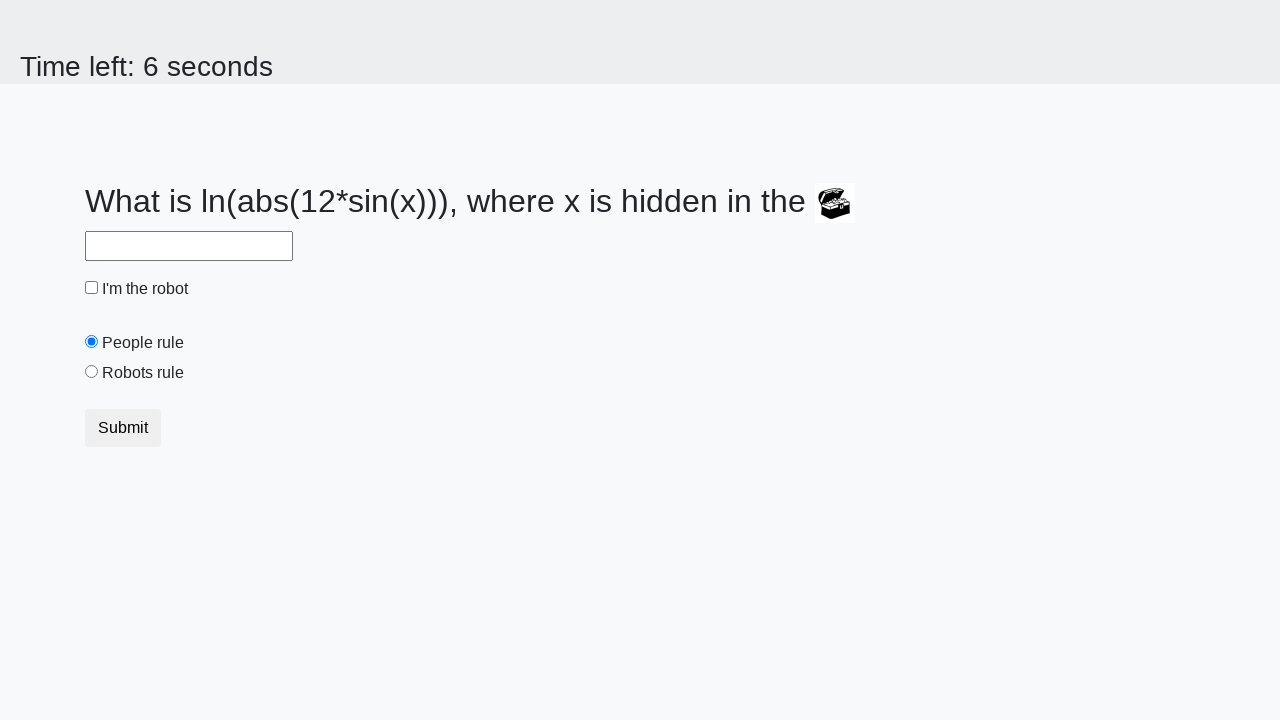

Retrieved hidden 'valuex' attribute from treasure element
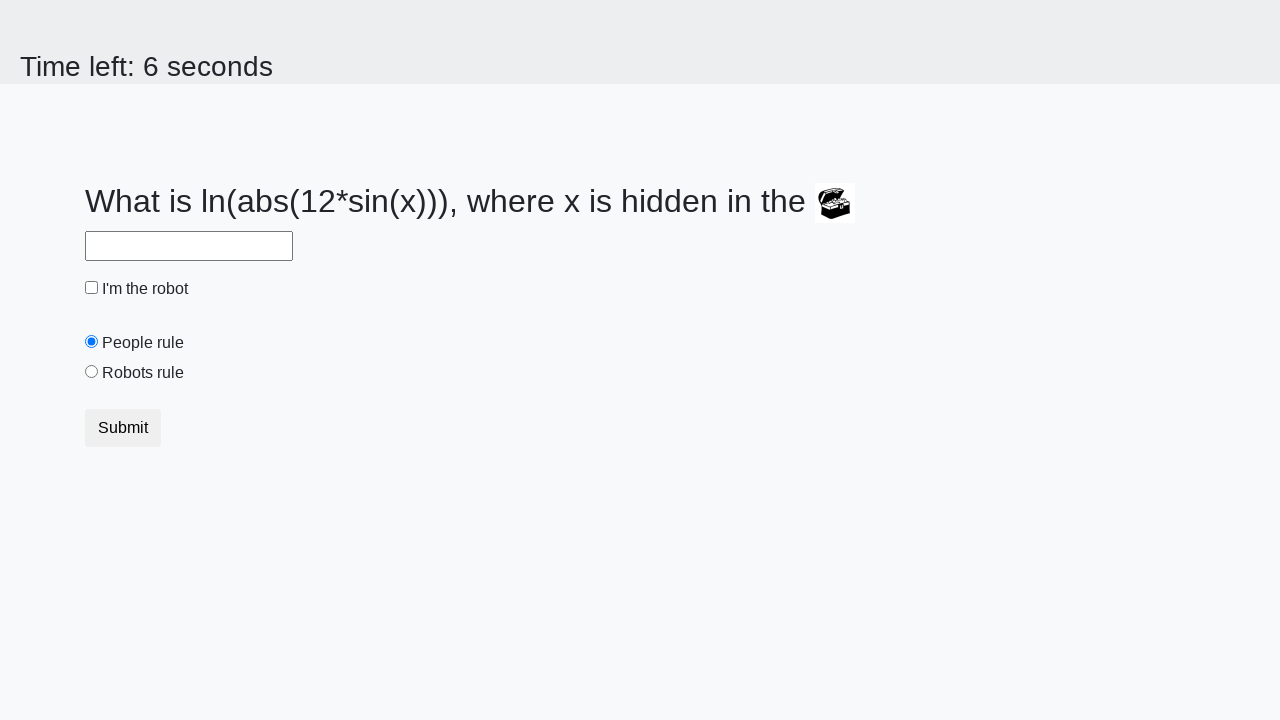

Calculated math formula result: log(abs(12 * sin(x)))
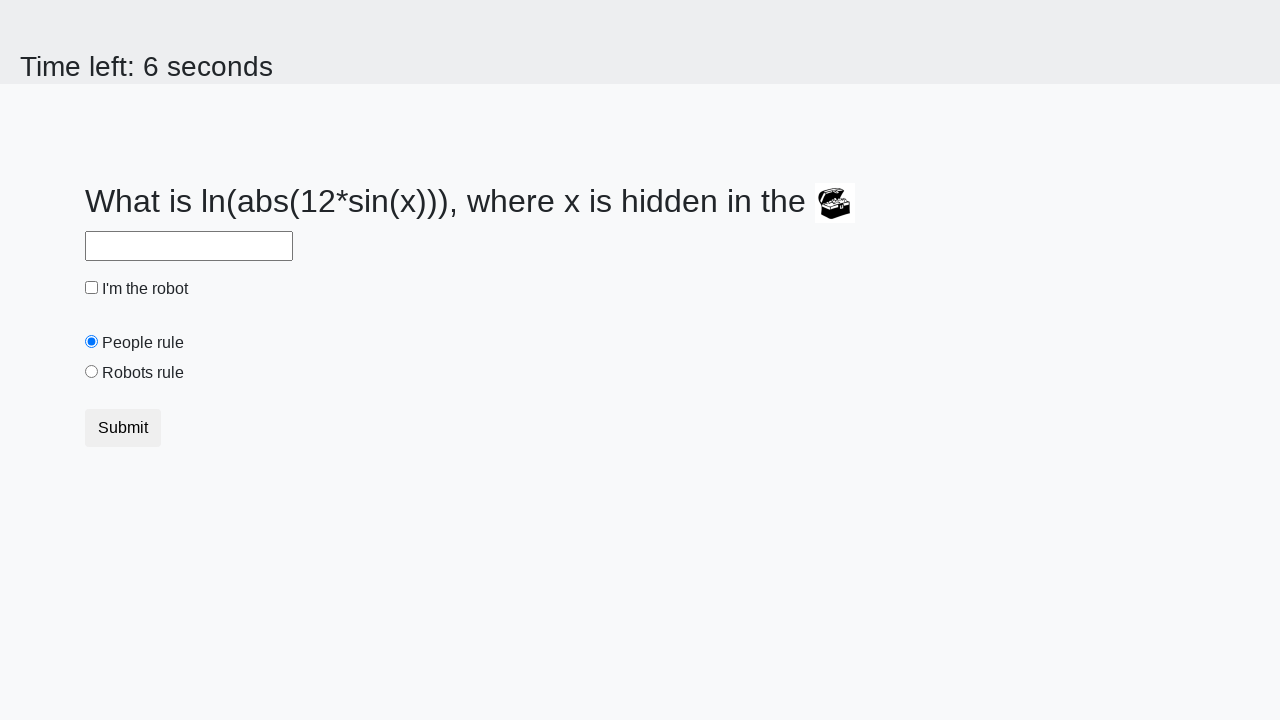

Filled answer field with calculated result on #answer
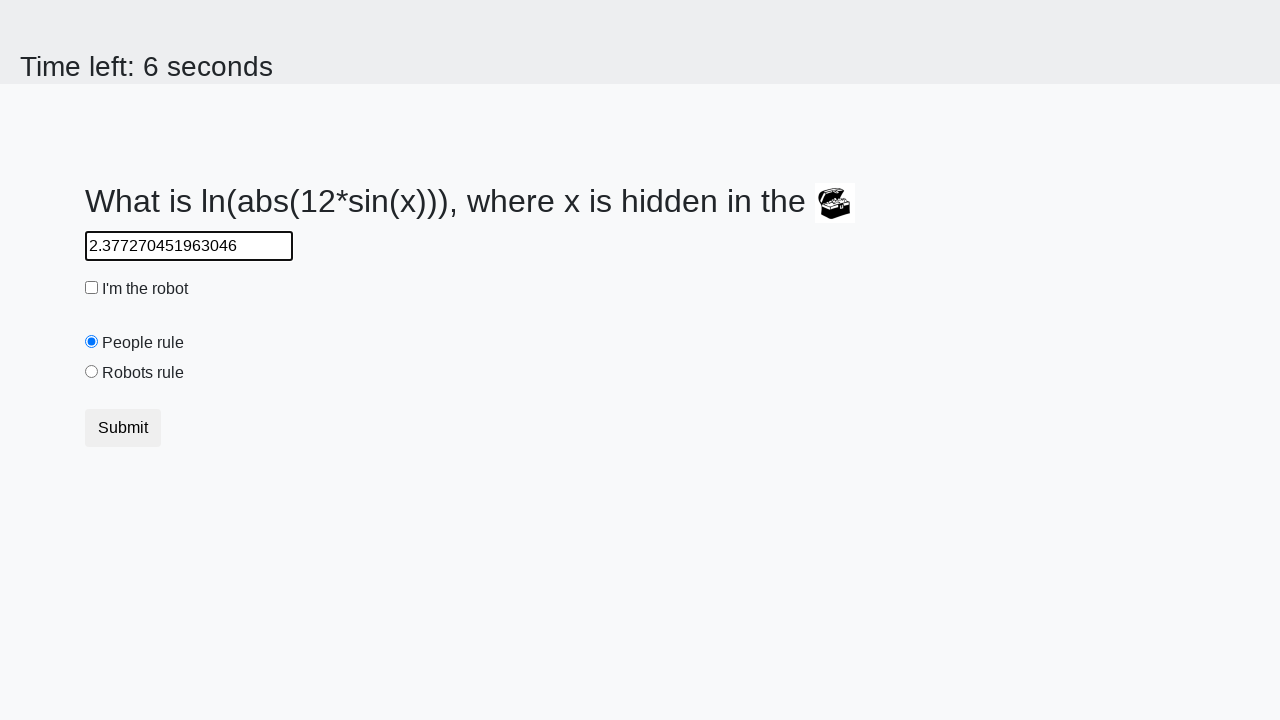

Clicked robot checkbox at (92, 288) on #robotCheckbox
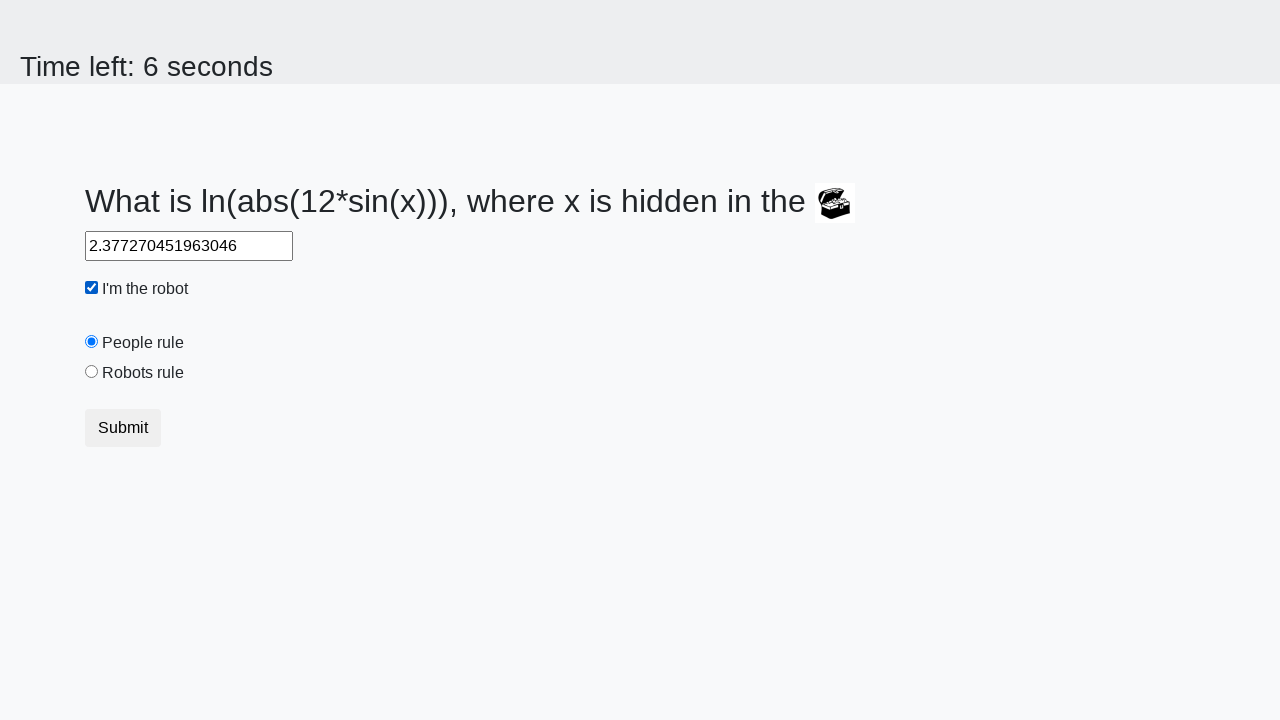

Clicked 'robots rule' radio button at (92, 372) on #robotsRule
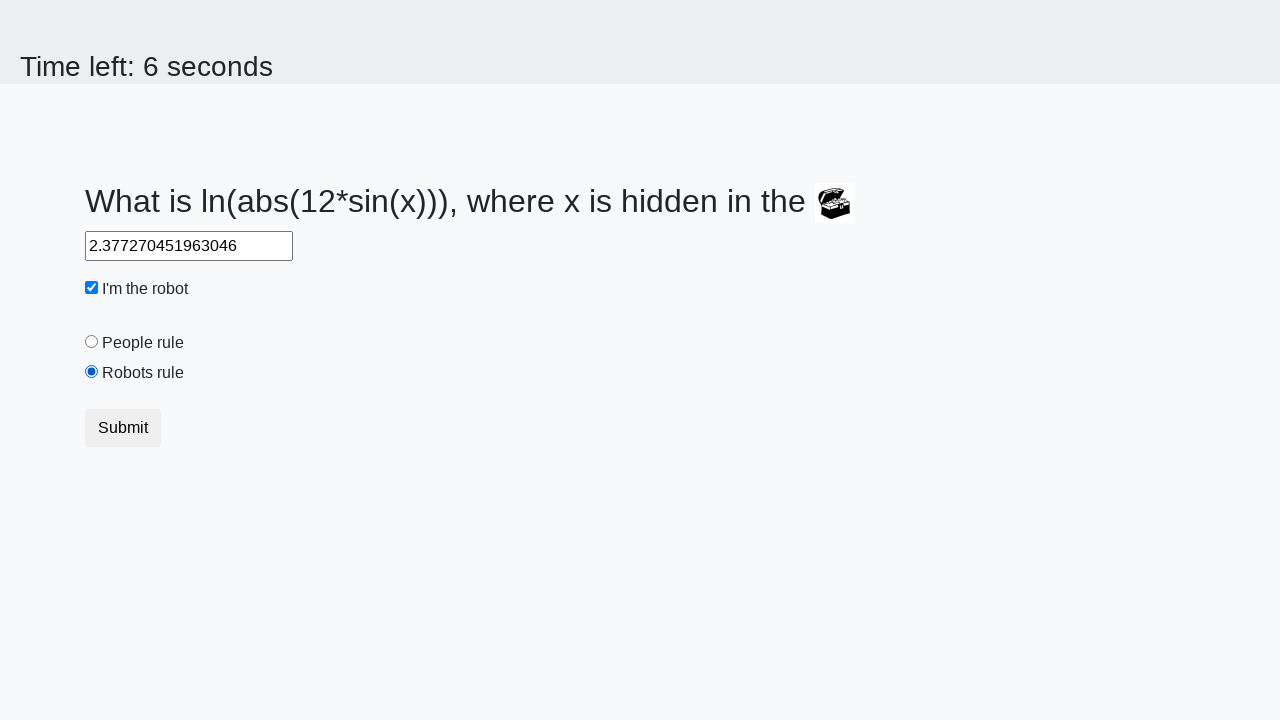

Clicked submit button to submit form at (123, 428) on .btn
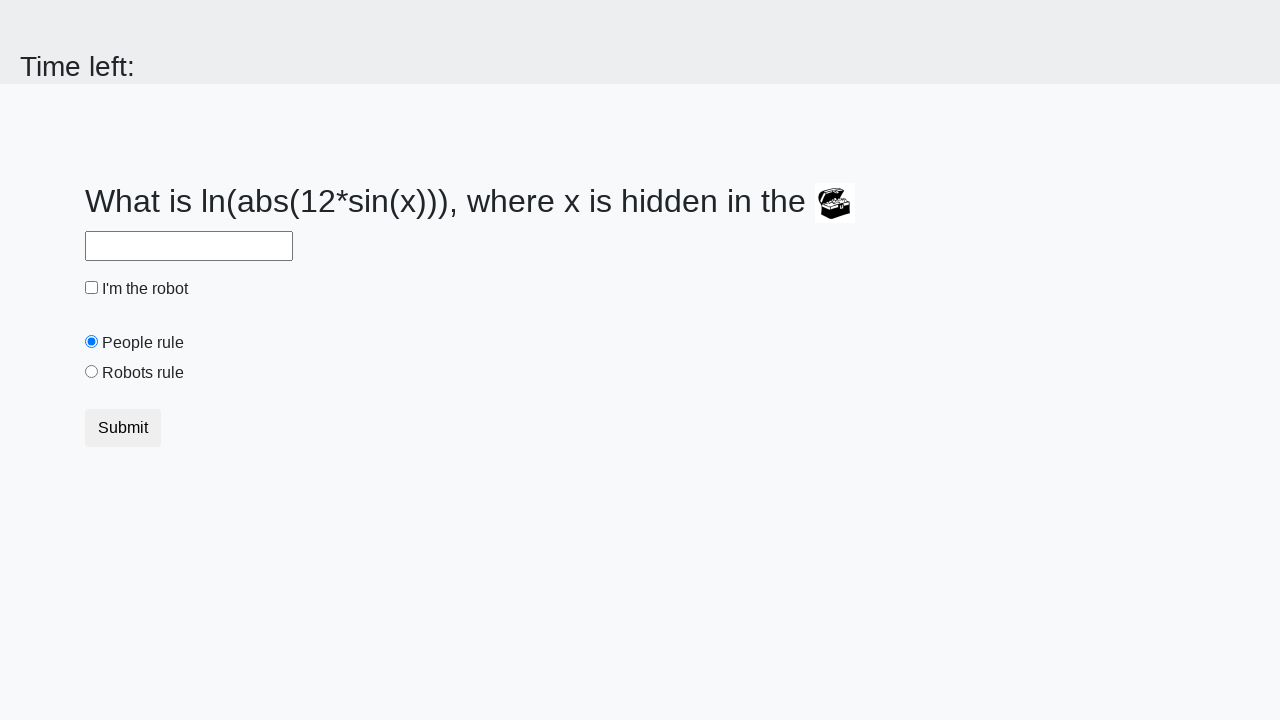

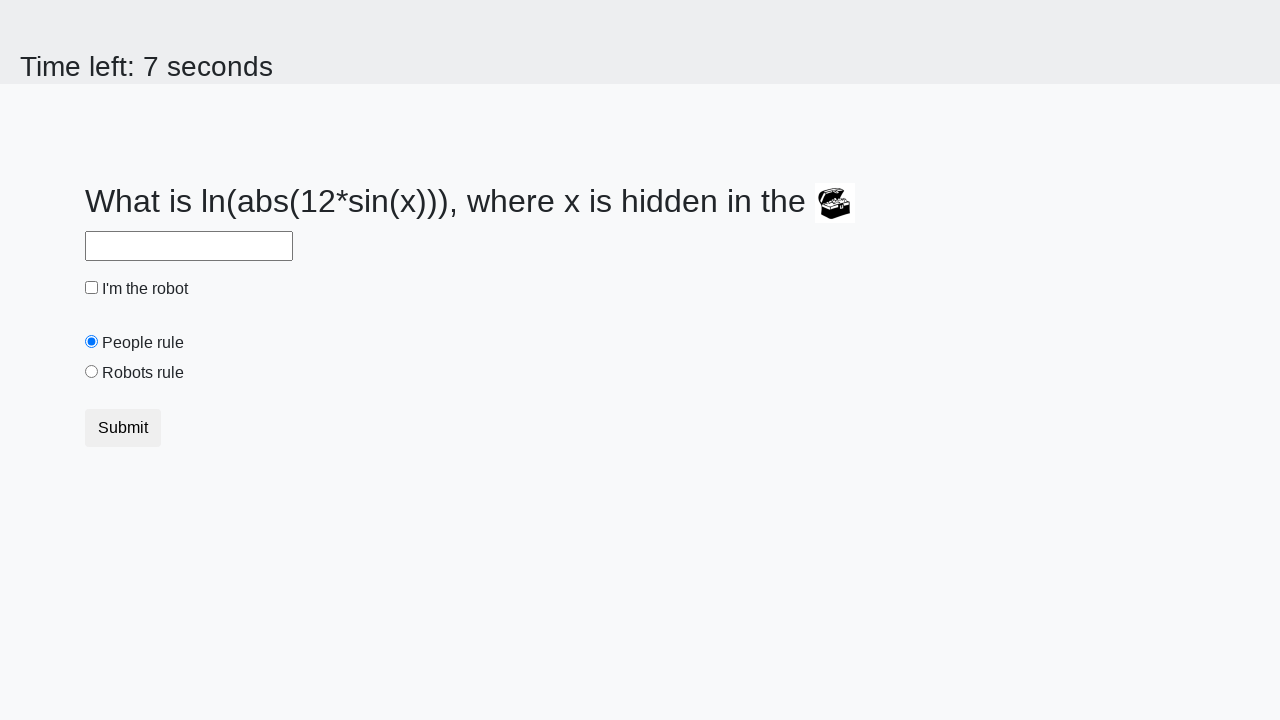